Tests various link behaviors on a practice page including clicking links to navigate to dashboard, extracting href attributes without clicking, checking for broken links, and handling duplicate links with back navigation.

Starting URL: https://leafground.com/link.xhtml

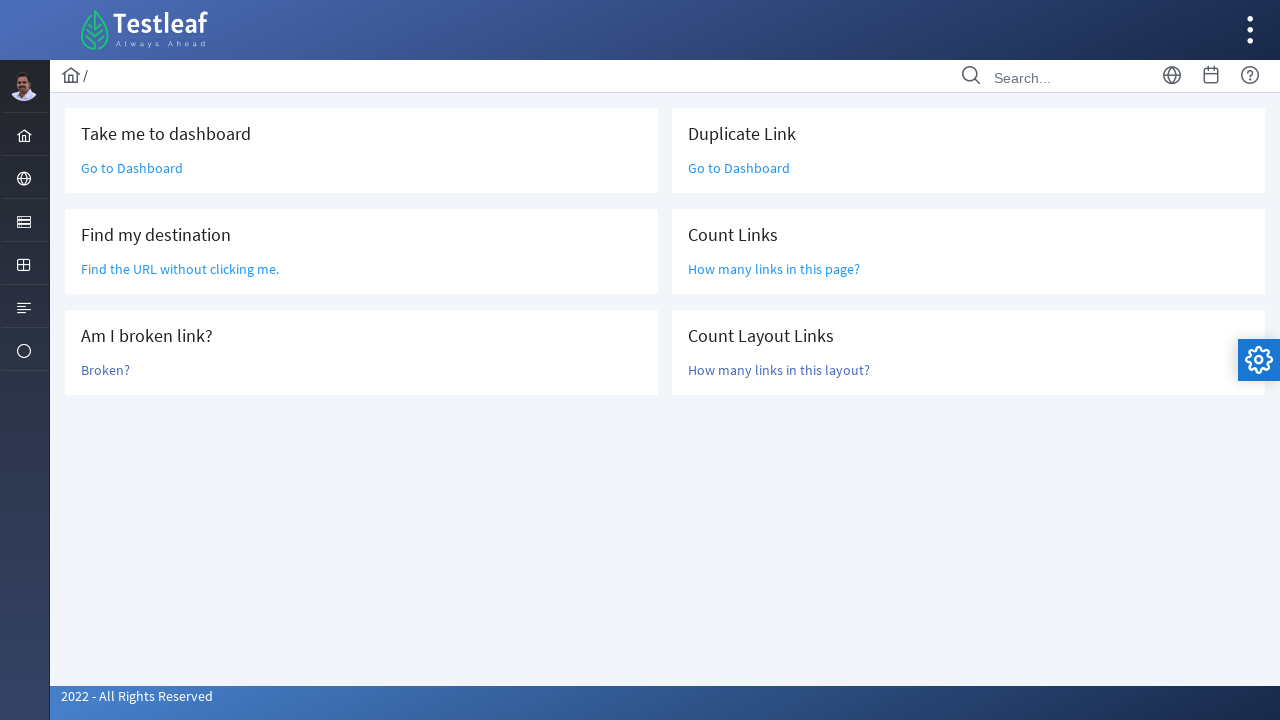

Clicked 'Take me to dashboard' link at (132, 168) on xpath=//*[contains(text(),'Take me to dashboard')]/following-sibling::div/div/a
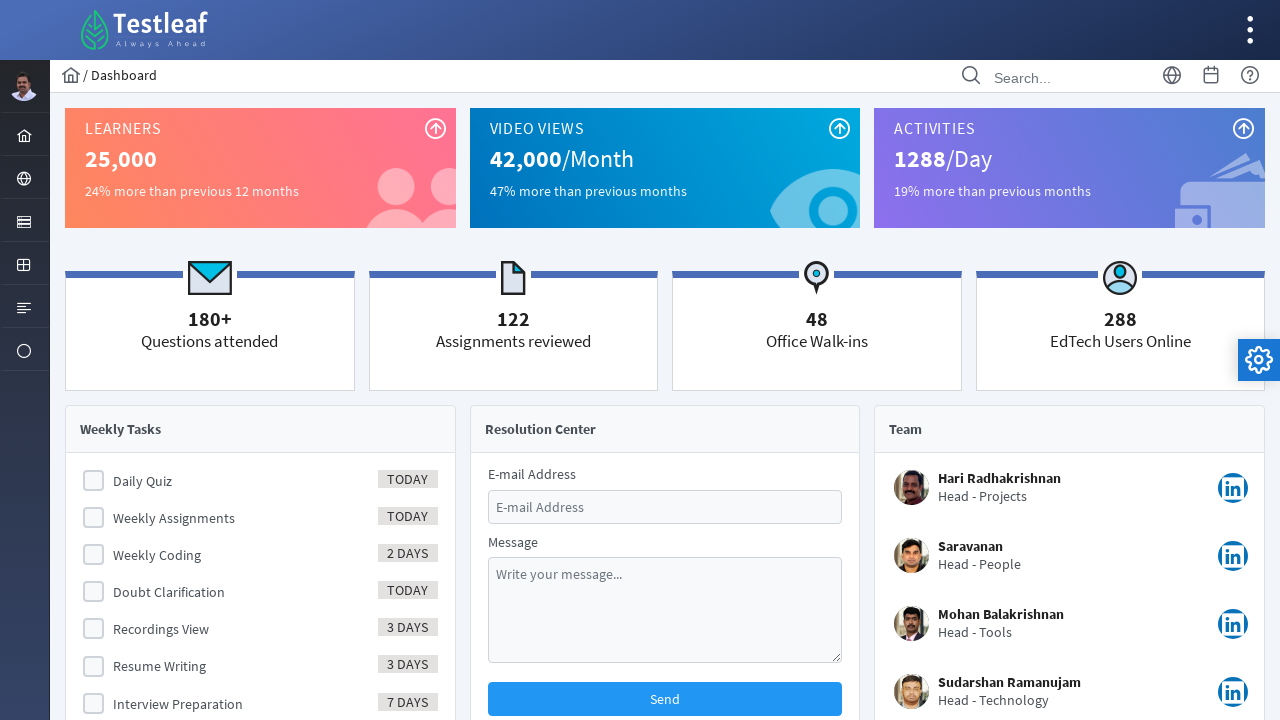

Dashboard page loaded
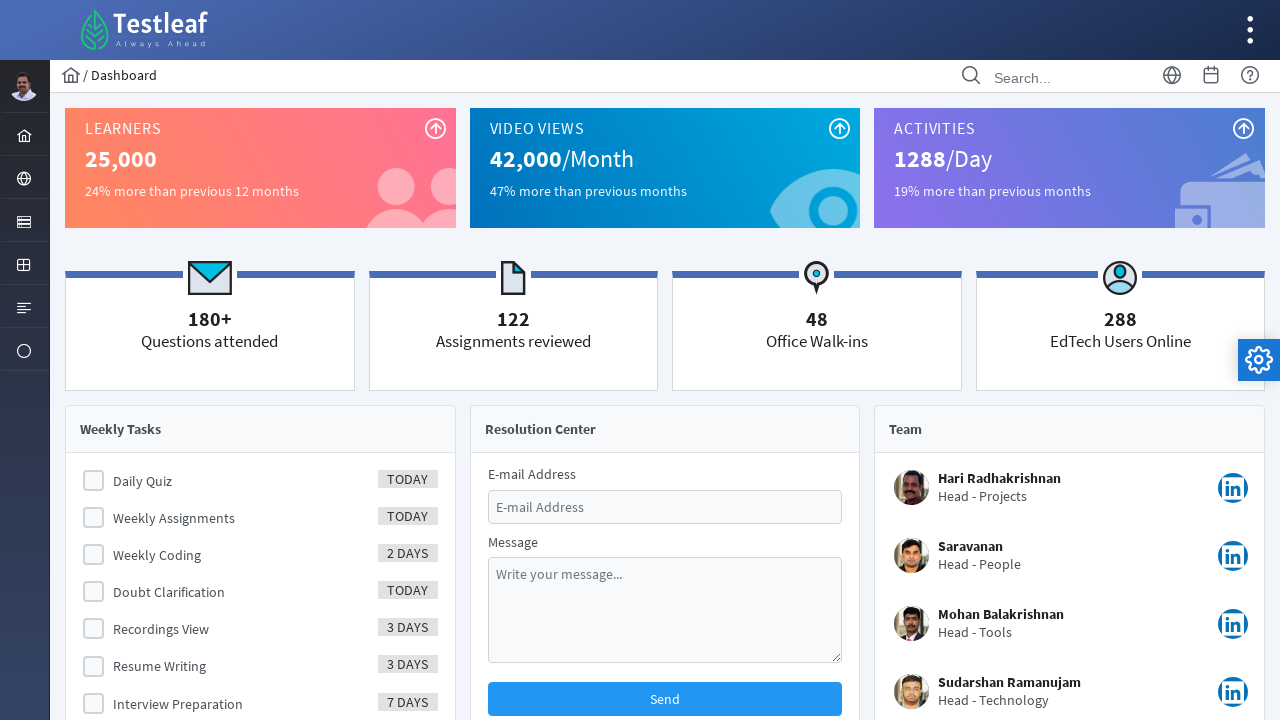

Navigated back to links page
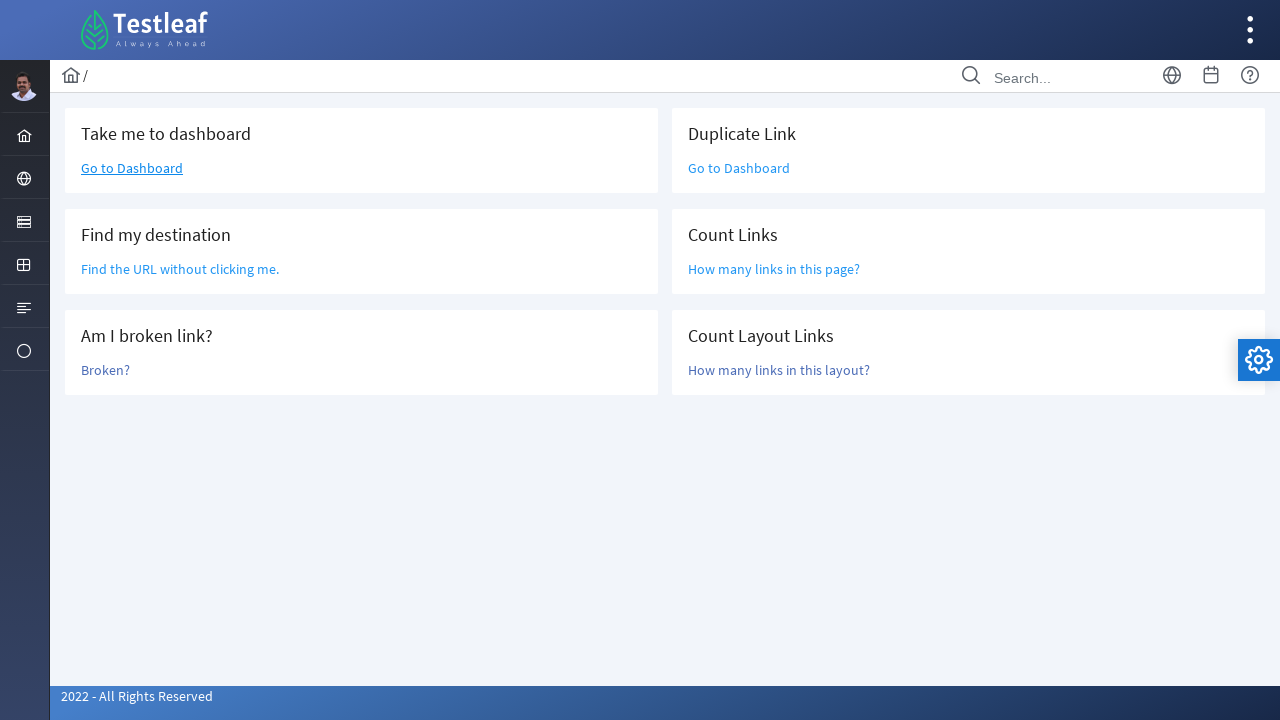

Links page fully loaded
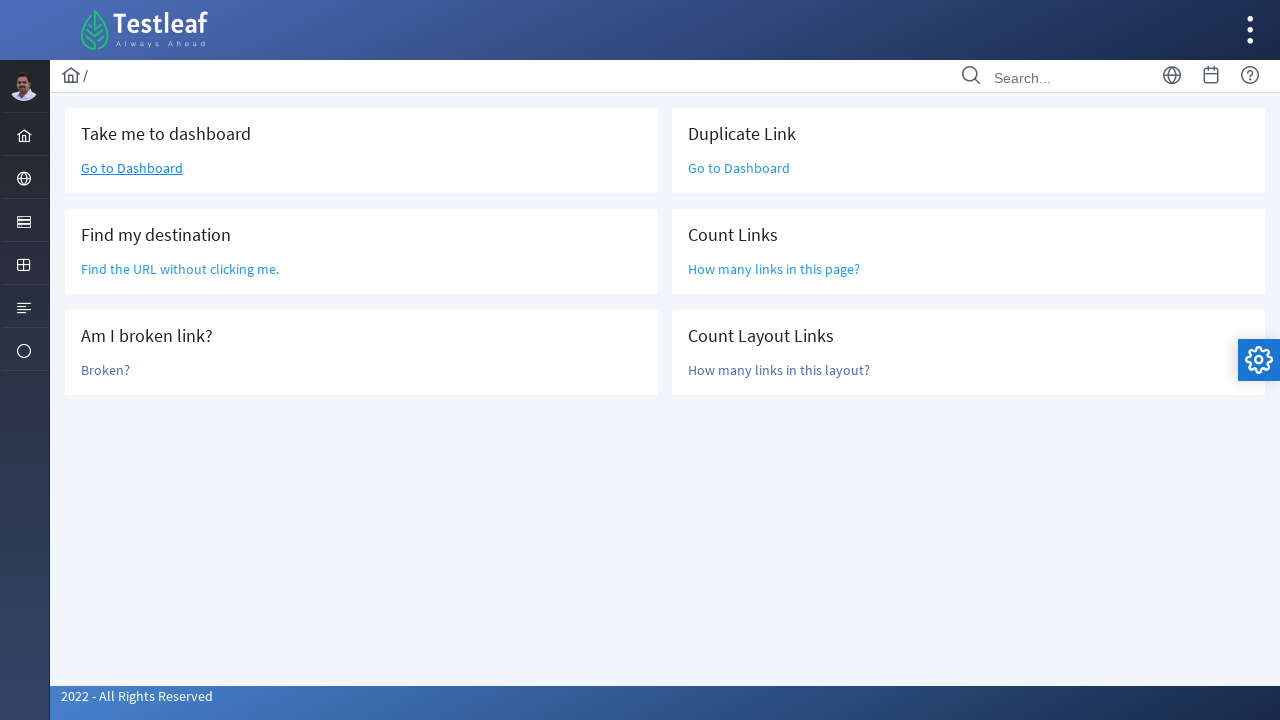

Located 'Find my destination' link
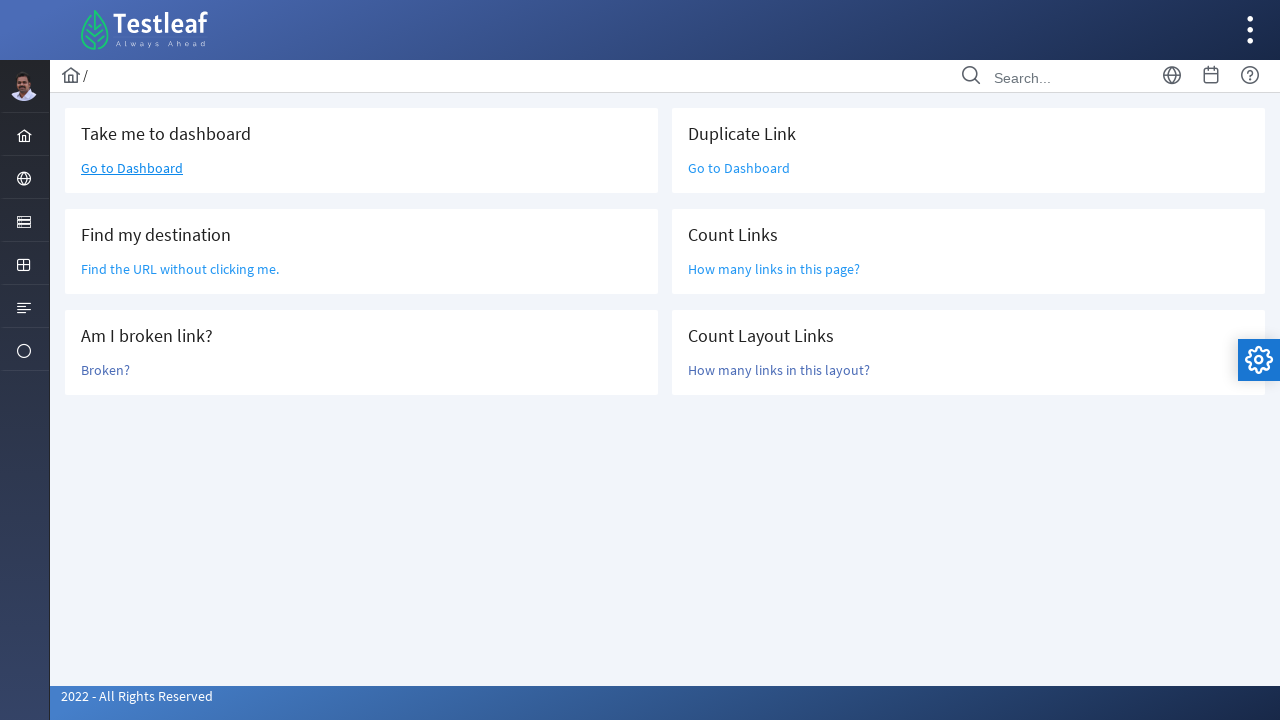

Extracted href attribute: /grid.xhtml
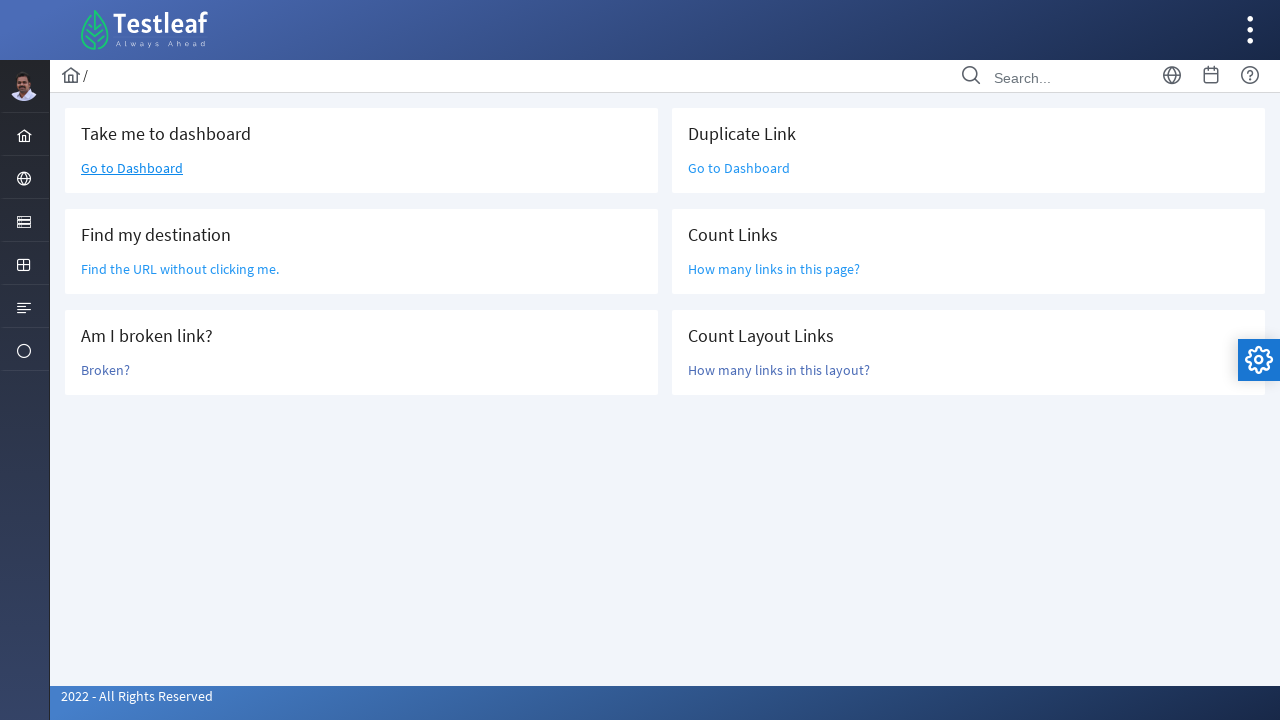

Clicked 'Am I broken link?' link at (106, 370) on xpath=//*[contains(text(),'Am I broken link?')]/following-sibling::div/div/a
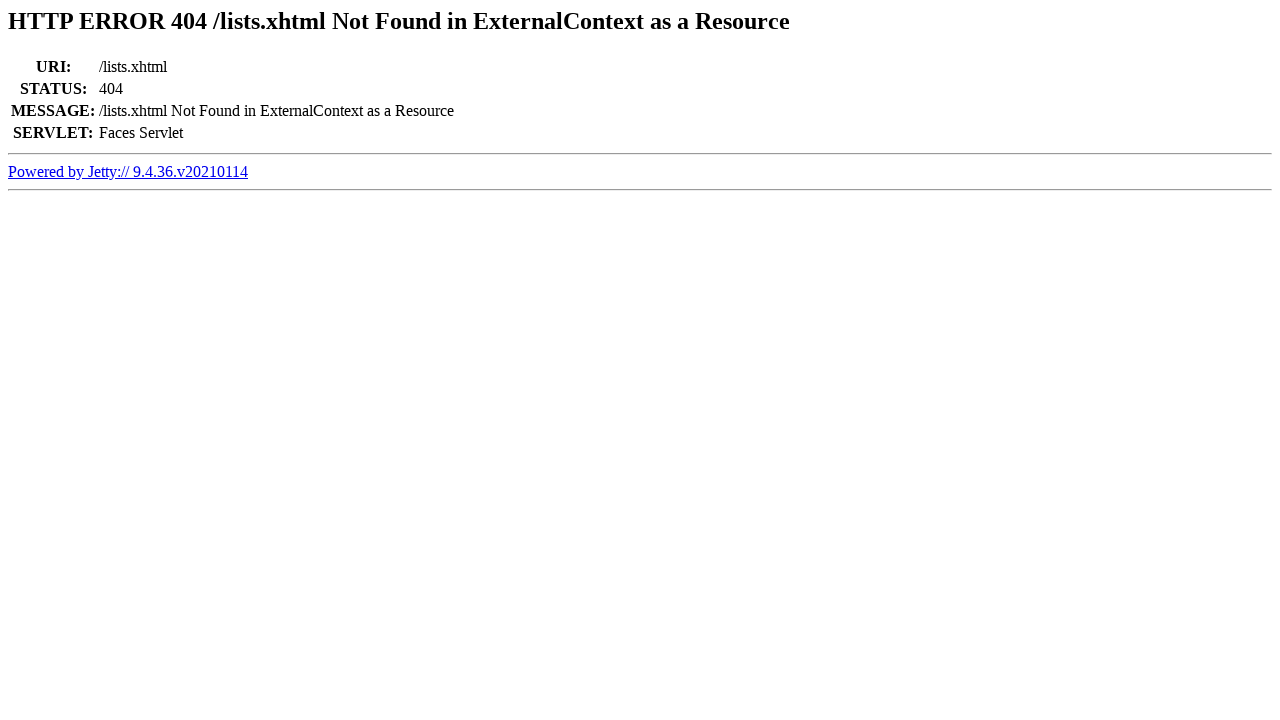

Broken link page loaded
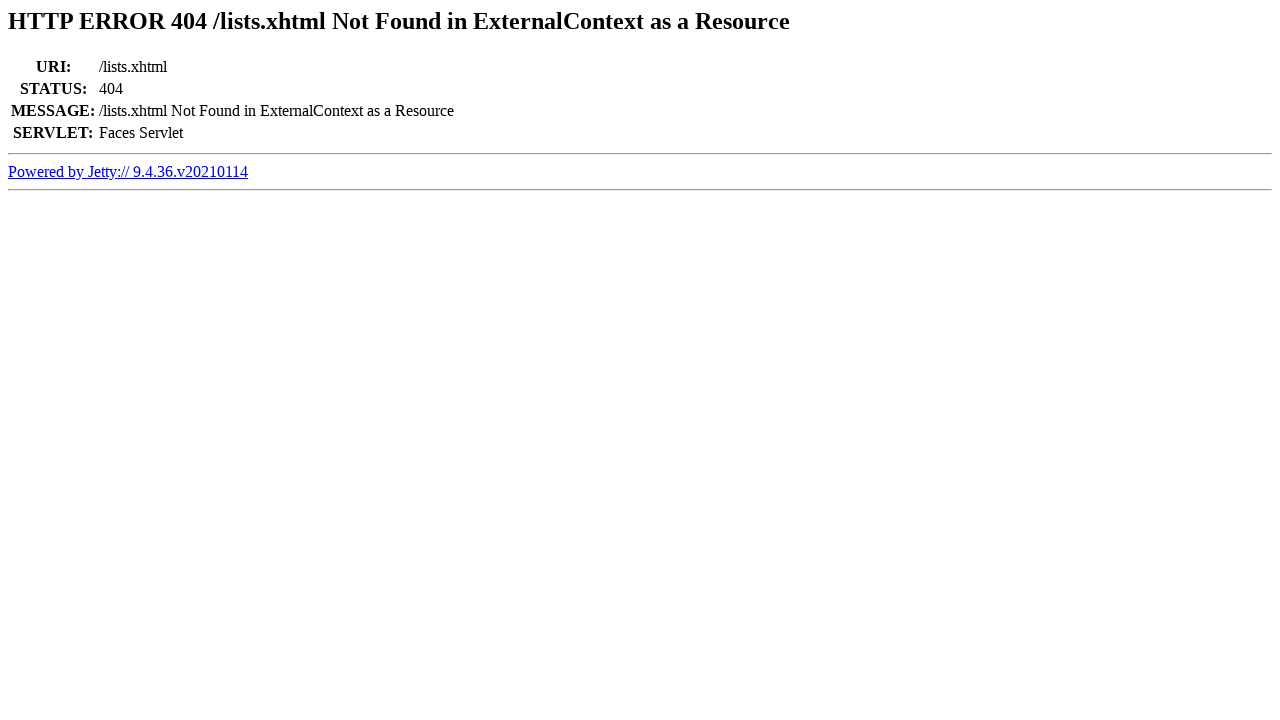

Navigated back to links page
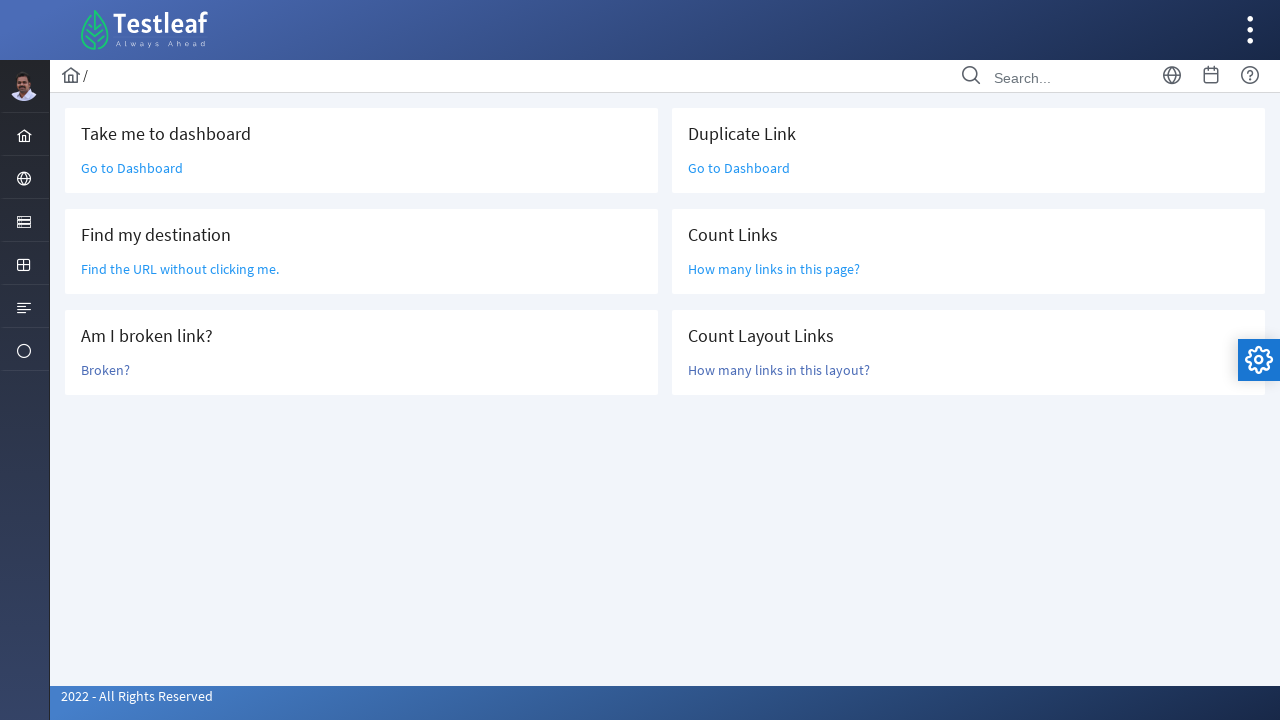

Links page fully loaded after back navigation
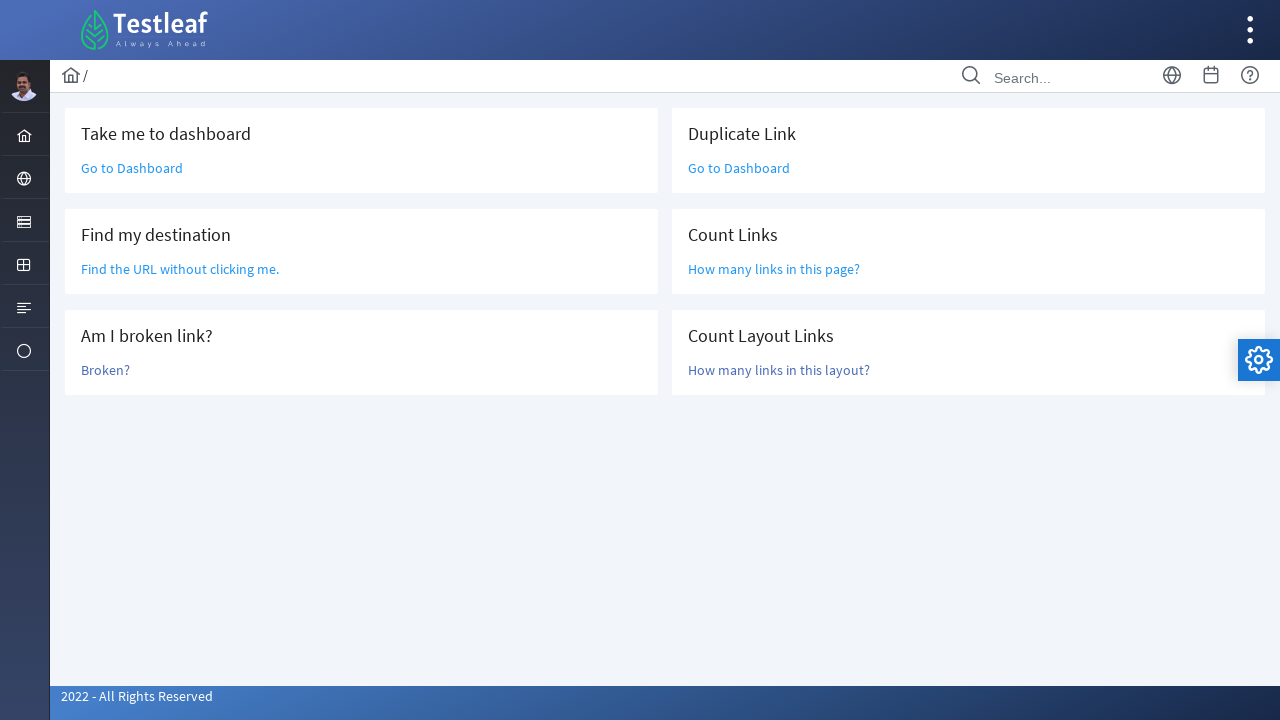

Clicked 'Duplicate Link' at (739, 168) on xpath=//*[contains(text(),'Duplicate Link')]/following-sibling::div/div/a
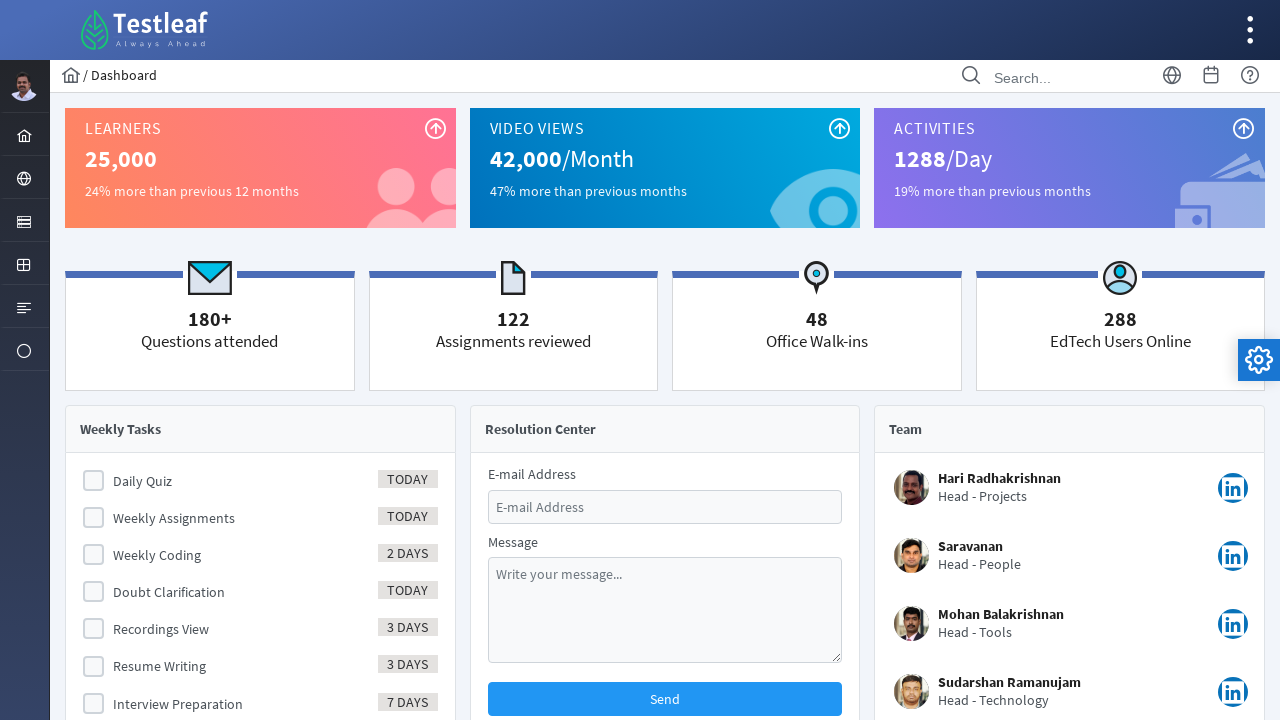

Duplicate link destination page loaded
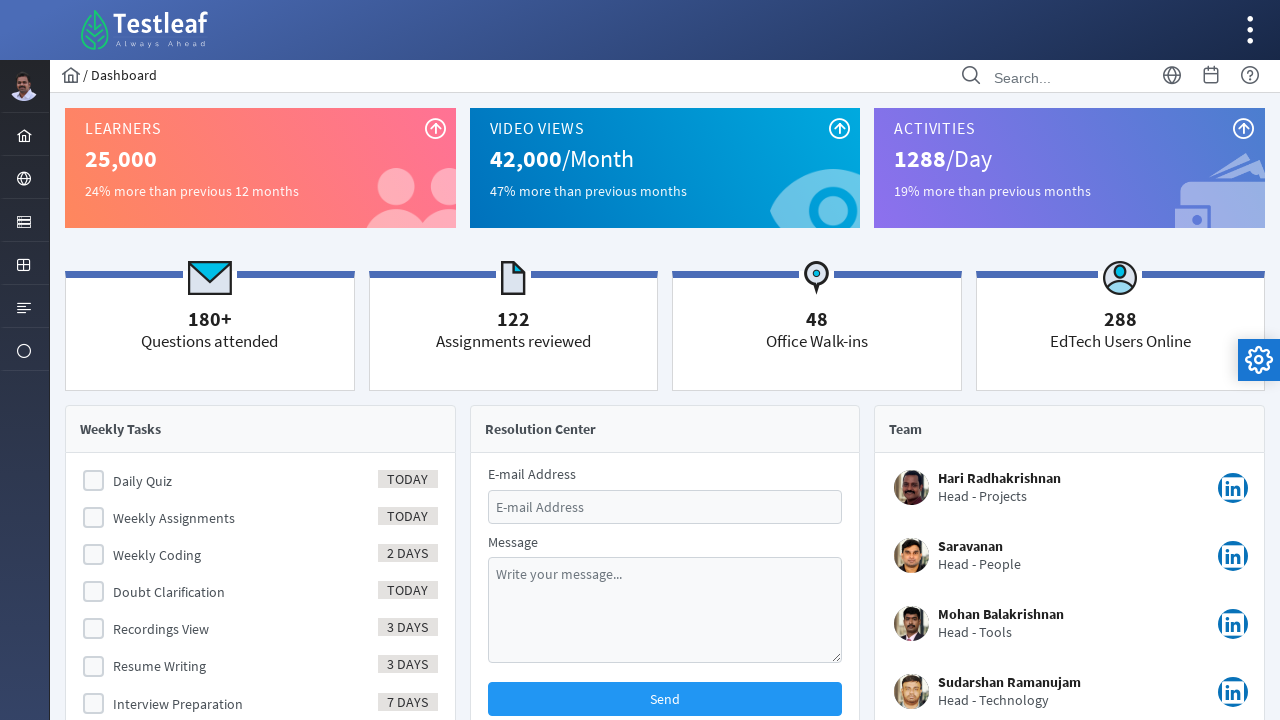

Navigated back to links page
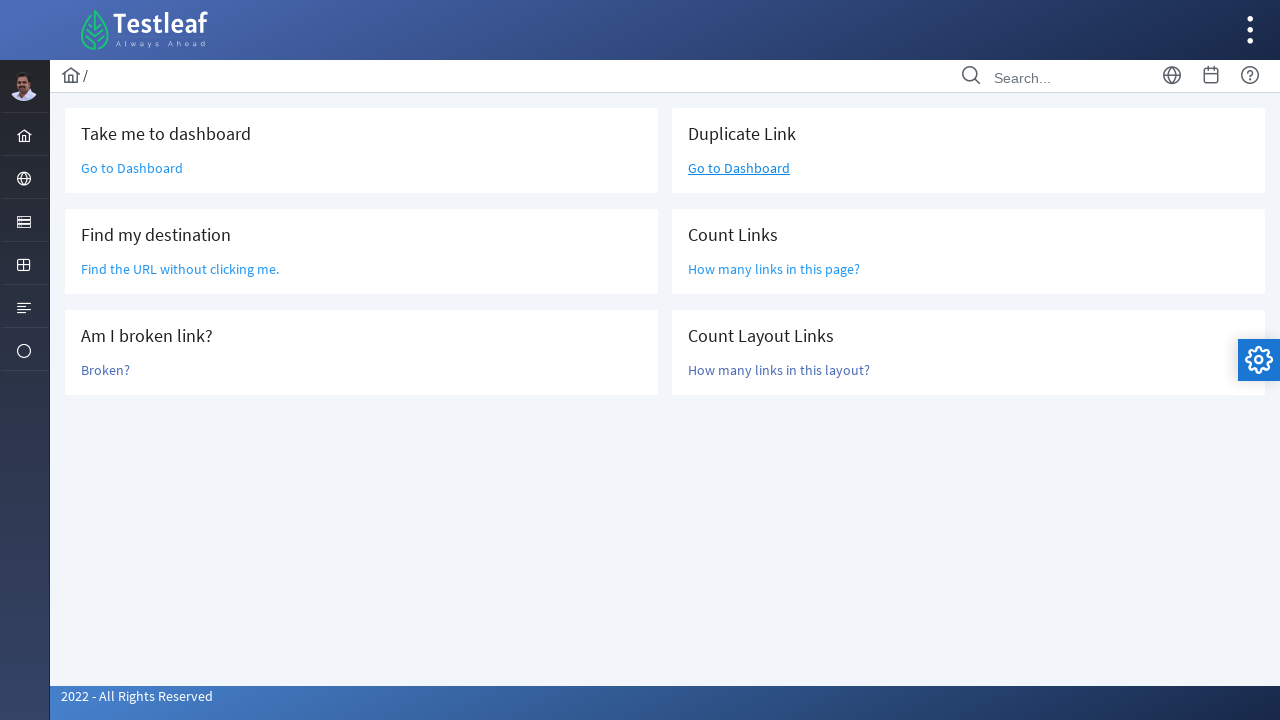

Links page fully loaded after final back navigation
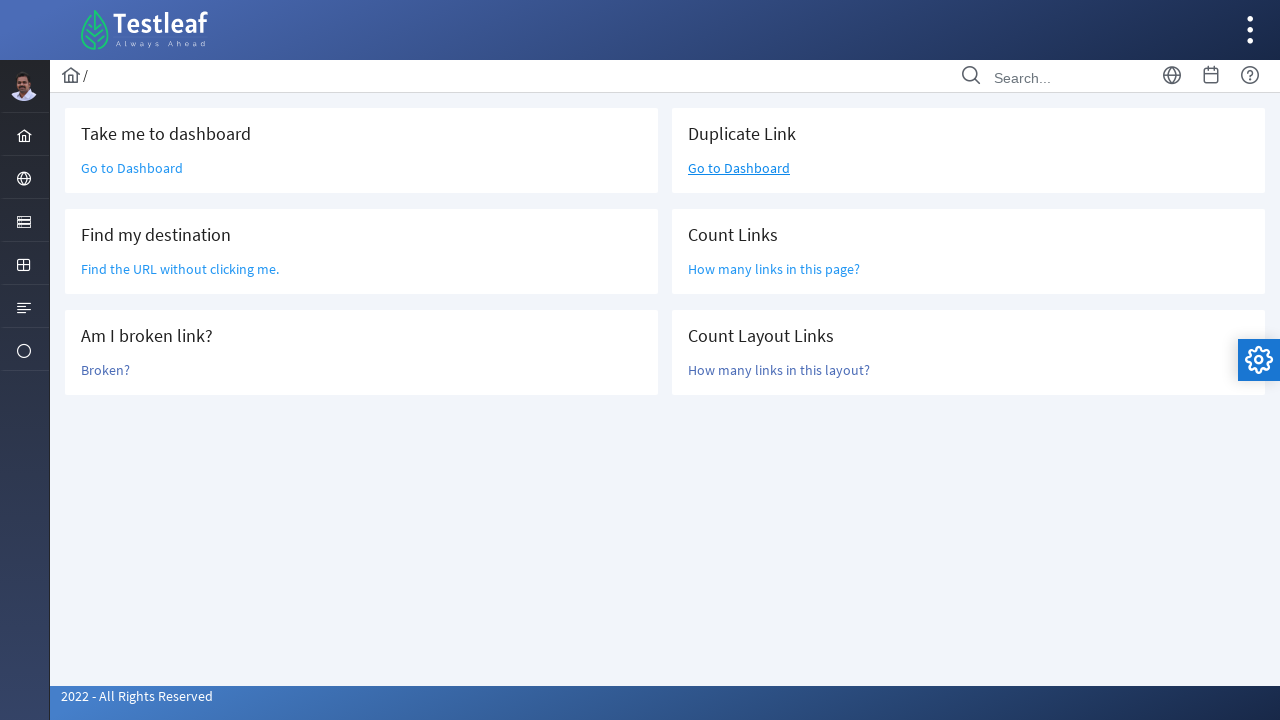

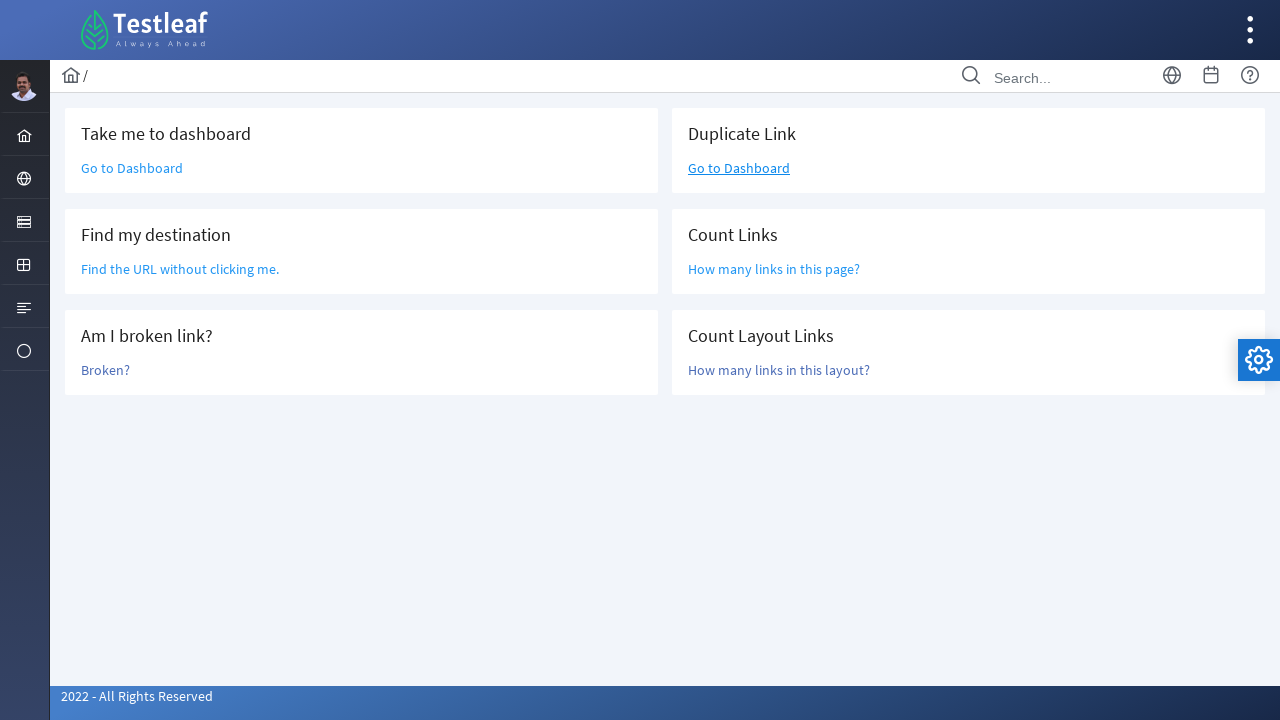